Tests basic browser navigation by navigating to a phonebook app, then using back, forward, and refresh browser controls

Starting URL: https://contacts-app.tobbymarshall815.vercel.app/

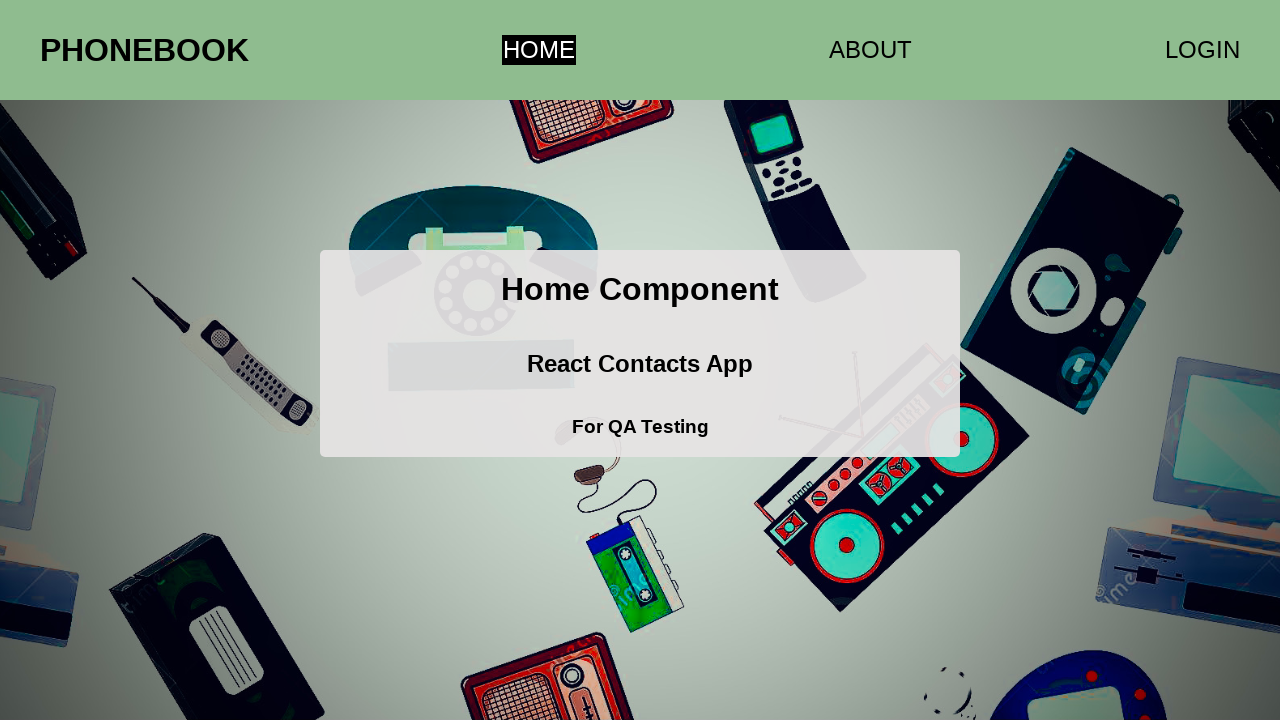

Navigated back in browser history
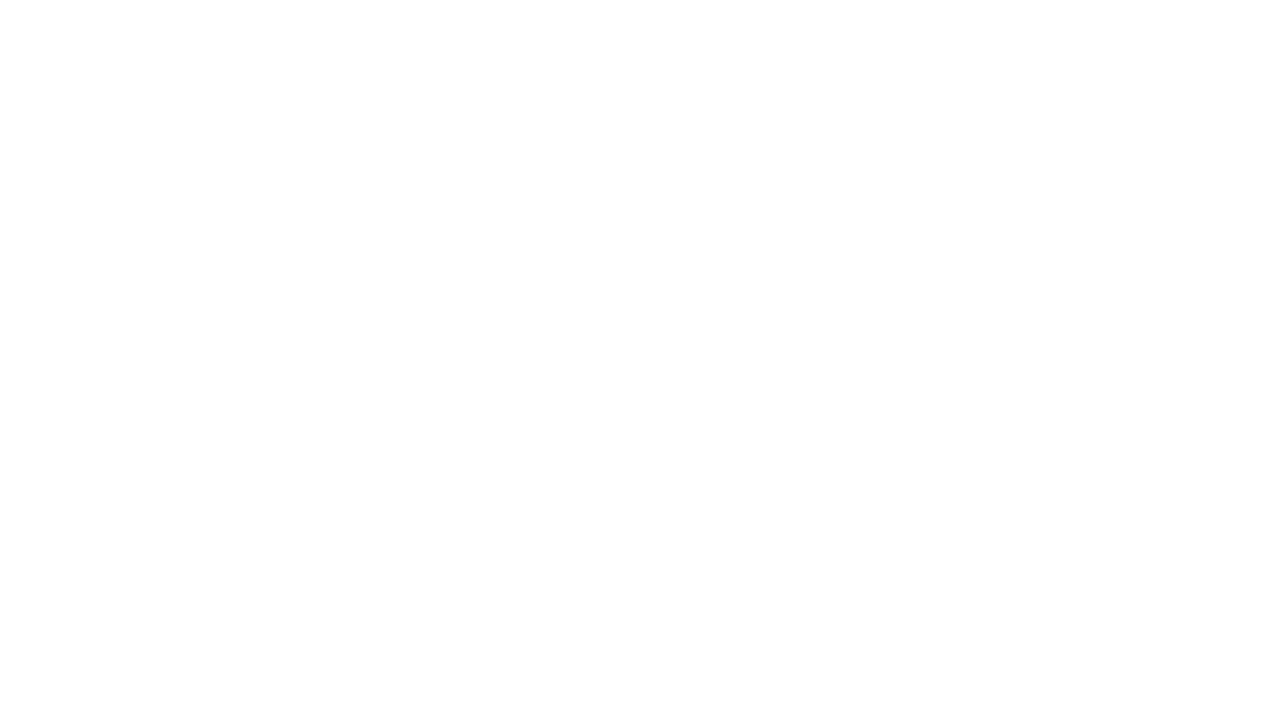

Navigated forward in browser history
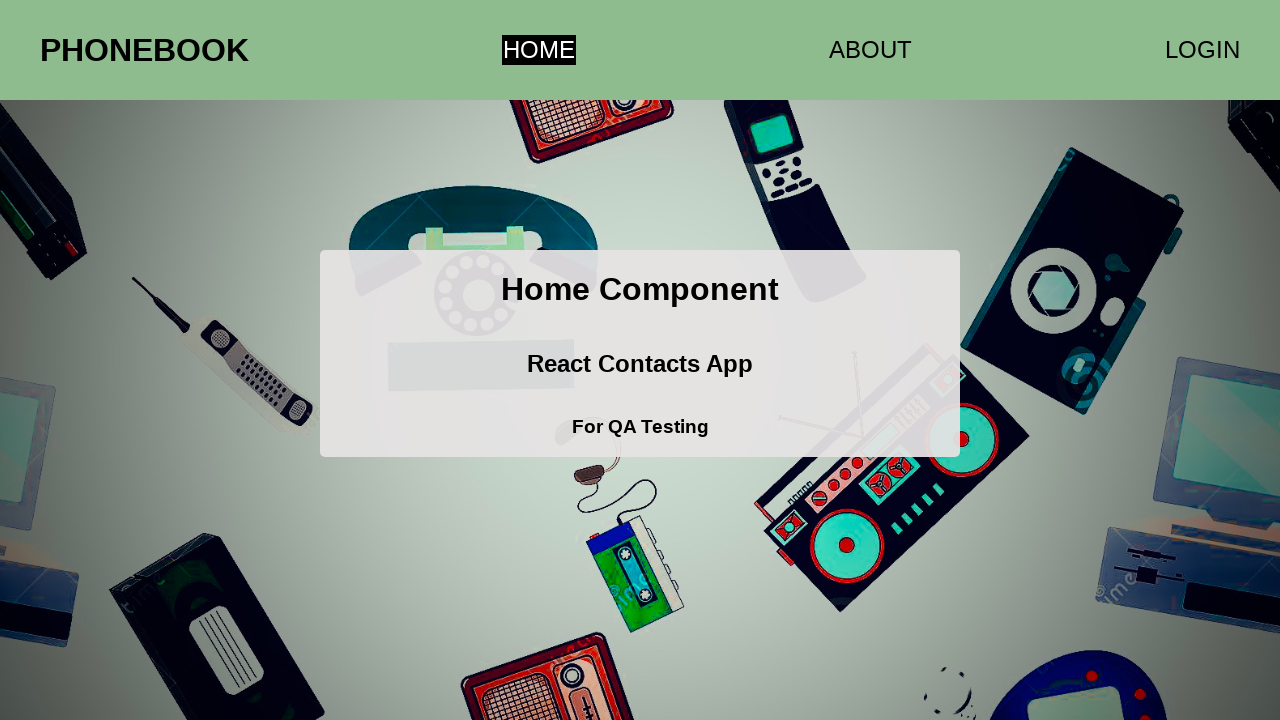

Refreshed the page
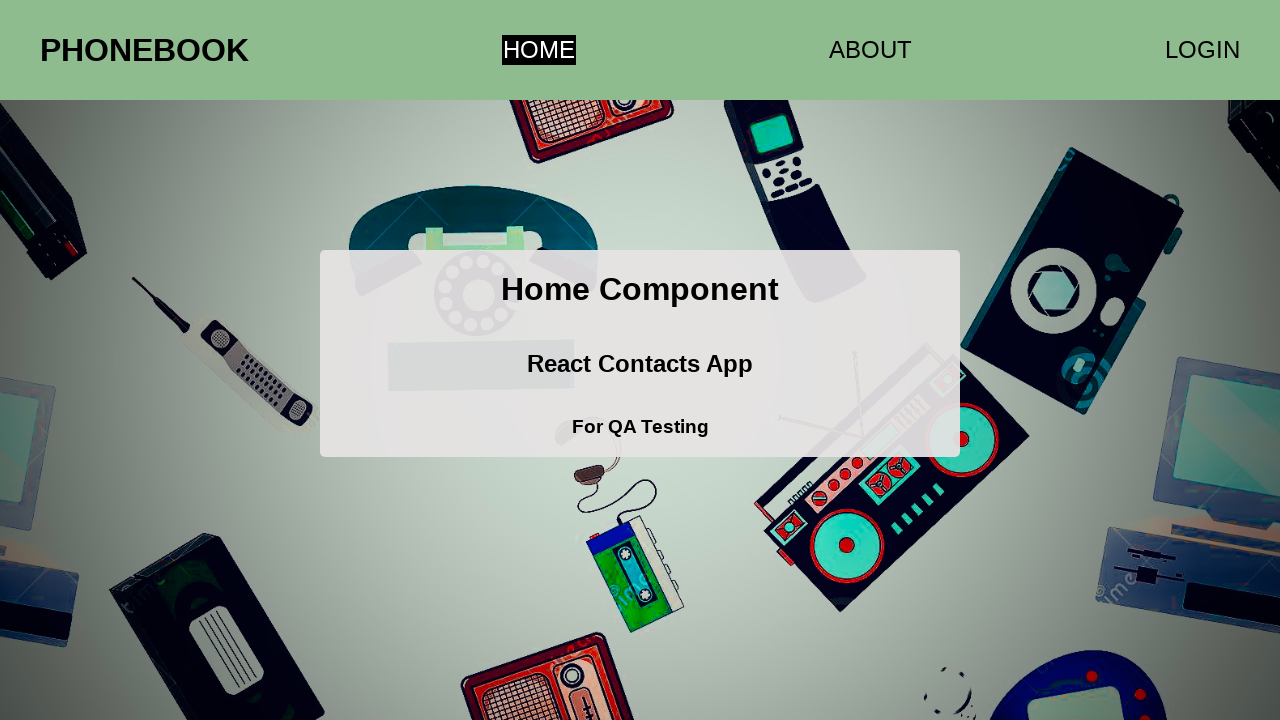

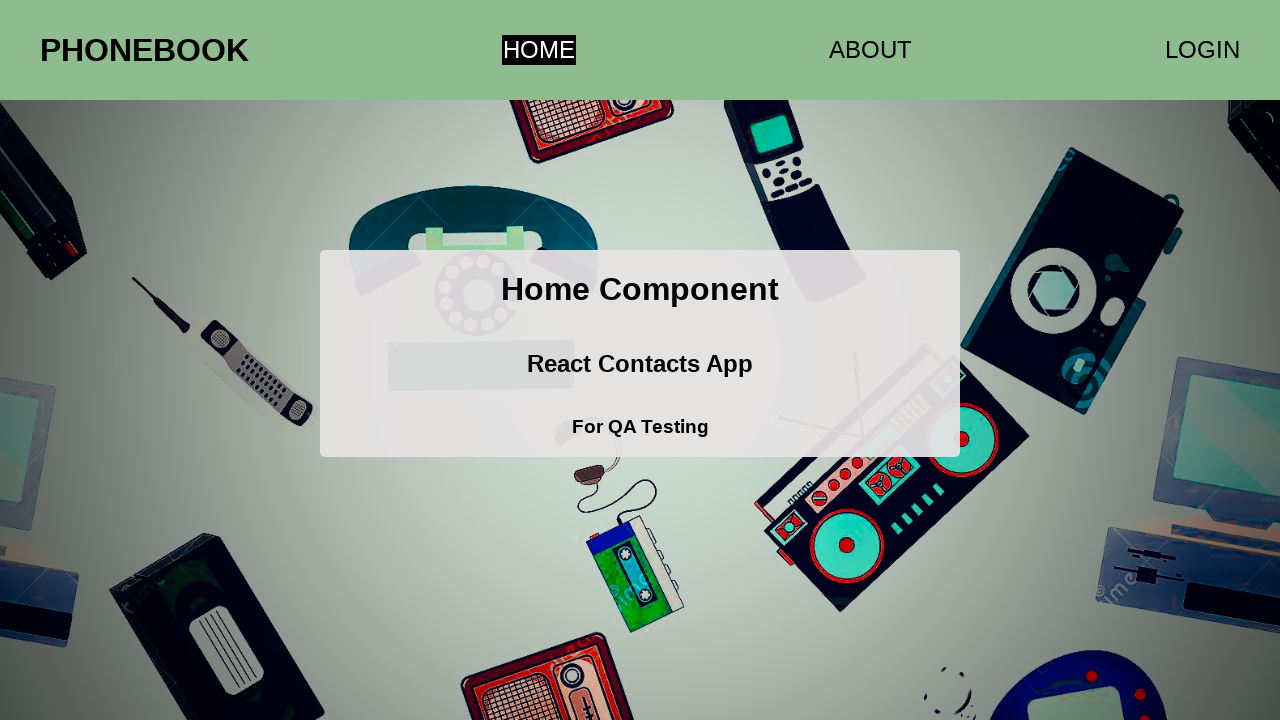